Tests new tab functionality by clicking a documents link and verifying content loads in the new tab

Starting URL: https://rahulshettyacademy.com/loginpagePractise/

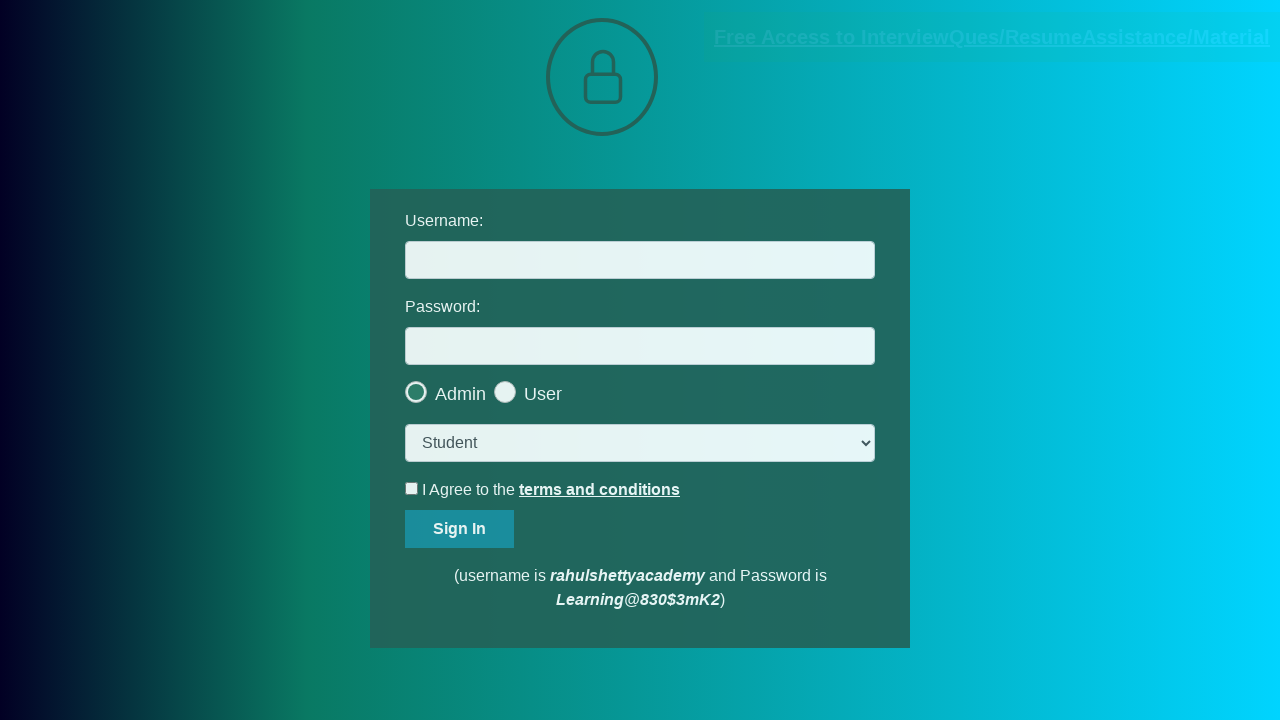

Clicked documents-request link to open new tab at (992, 37) on [href*="documents-request"]
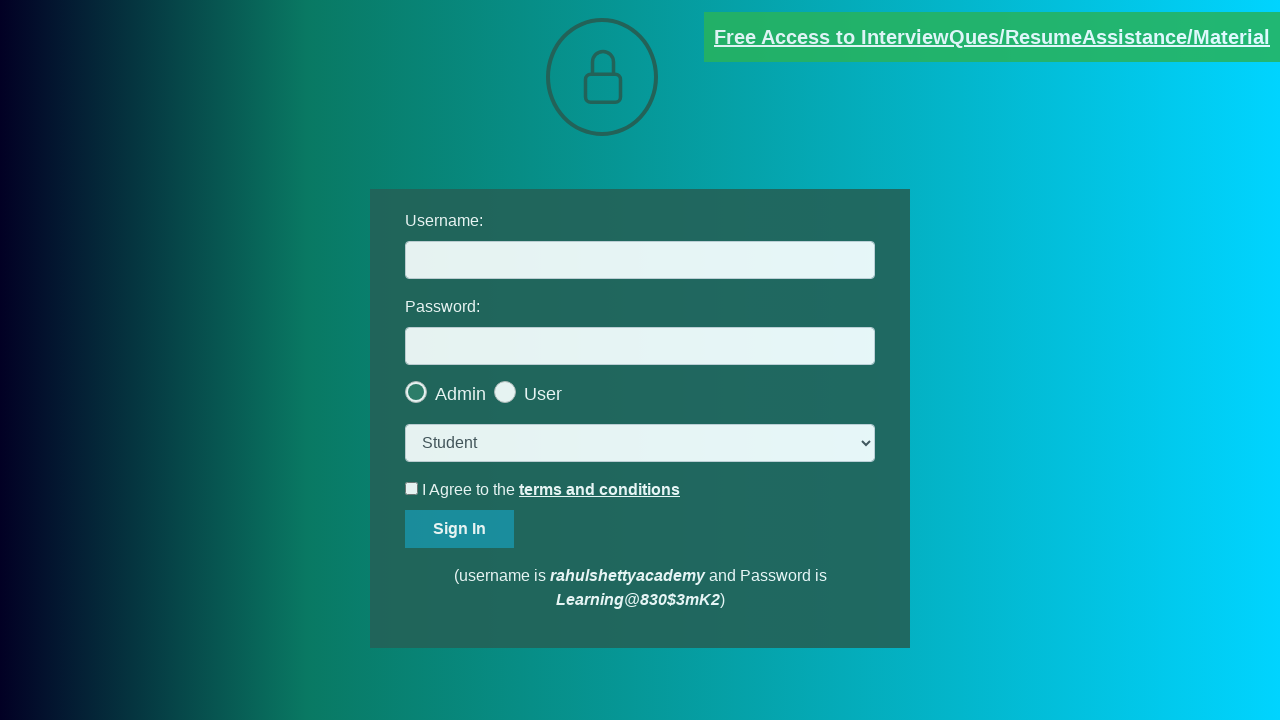

New tab opened and page object obtained
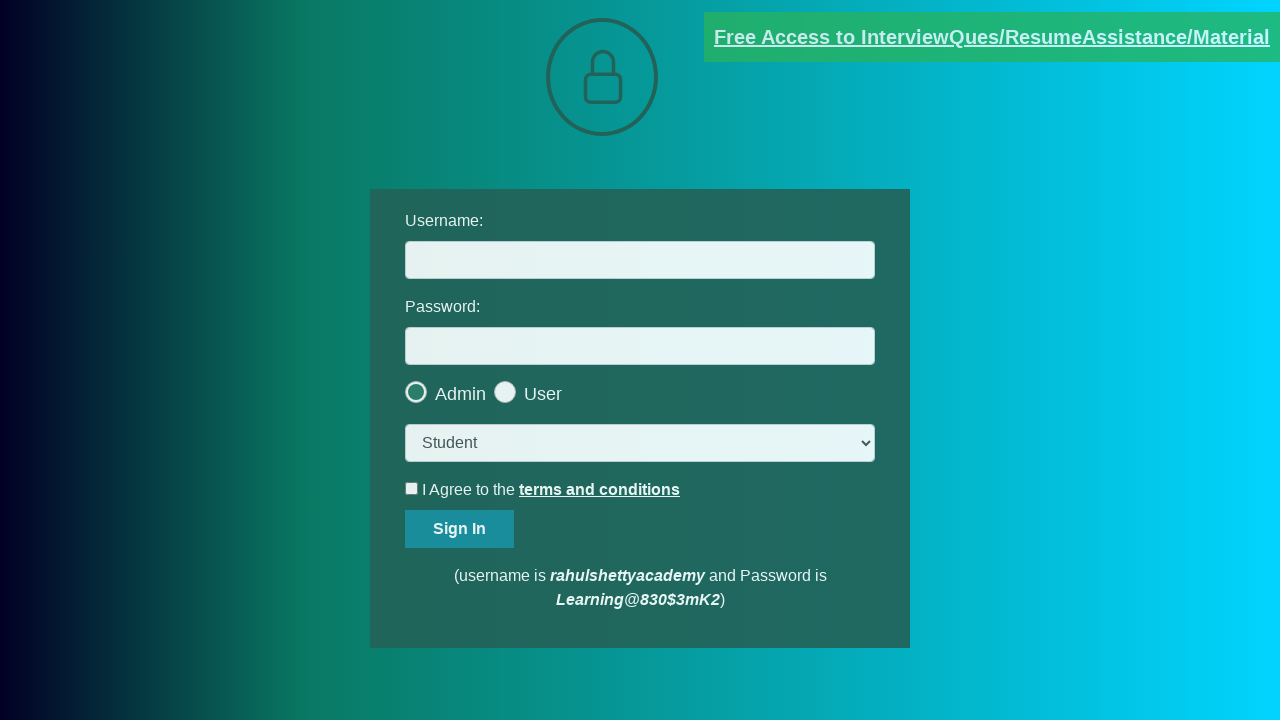

New tab loaded and red text element verified to exist
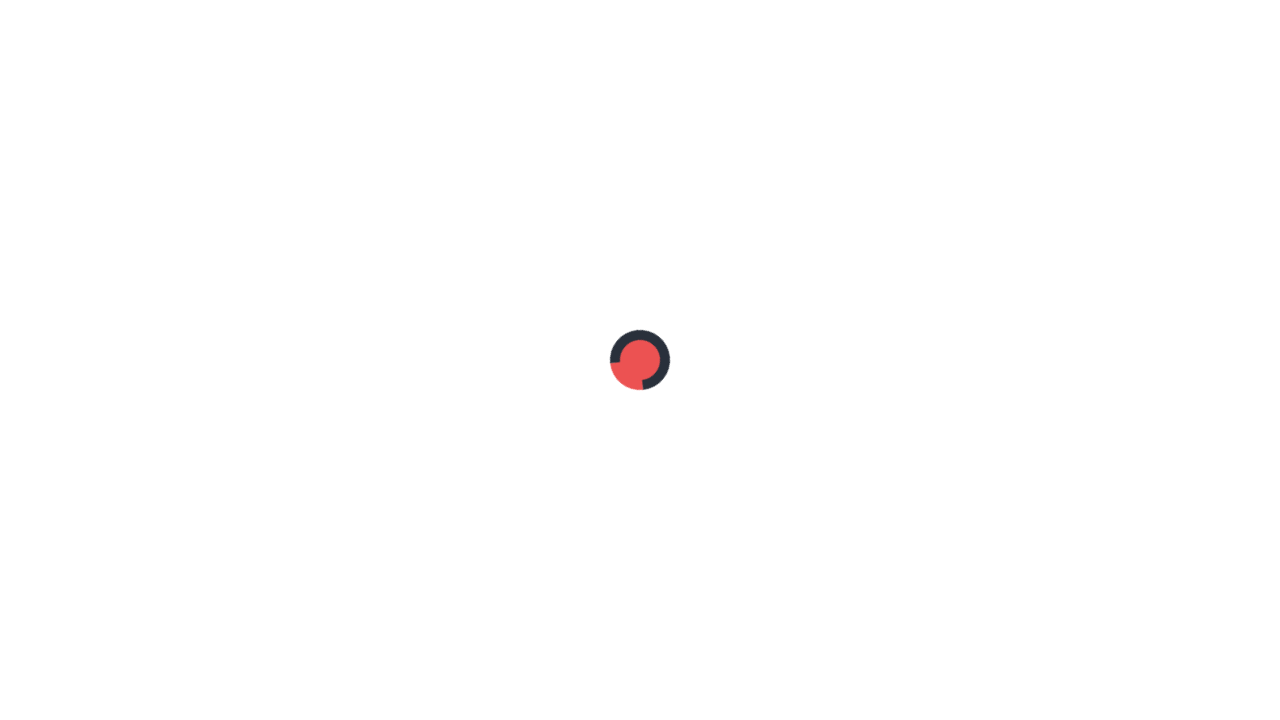

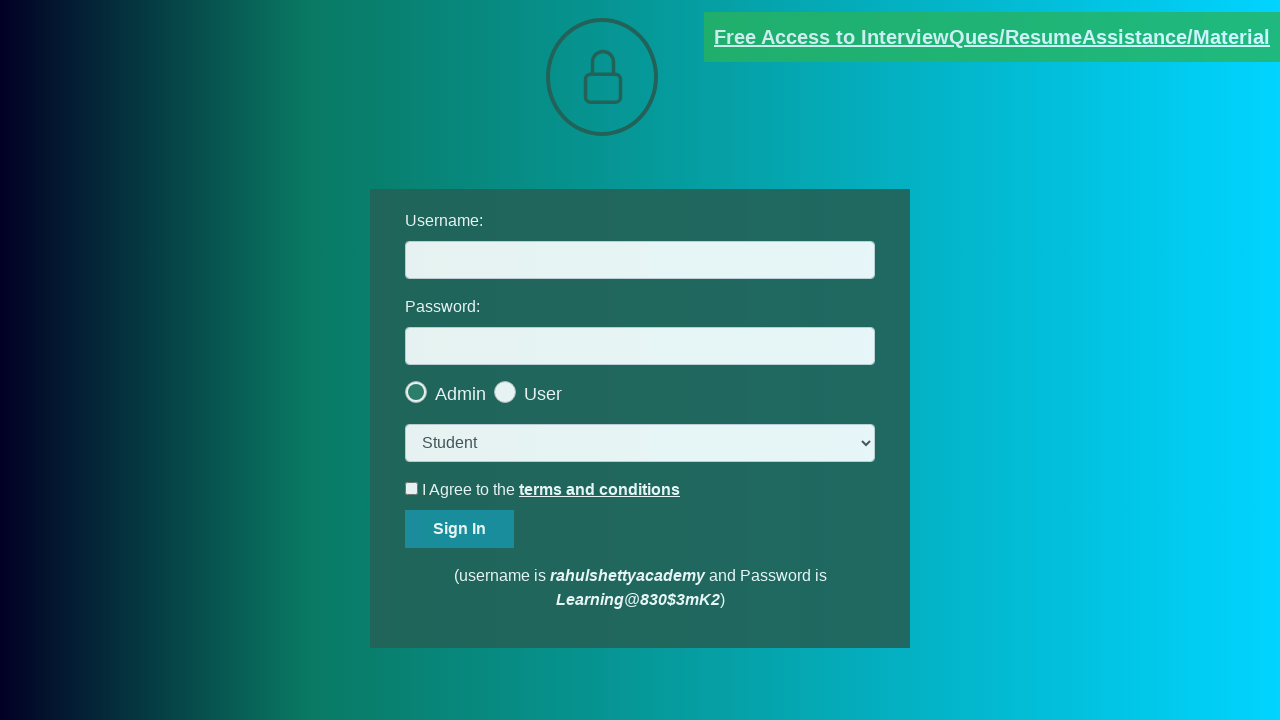